Tests dismissing a JavaScript confirmation alert and verifying the page shows the rejection message.

Starting URL: https://www.techglobal-training.com/frontend/alerts

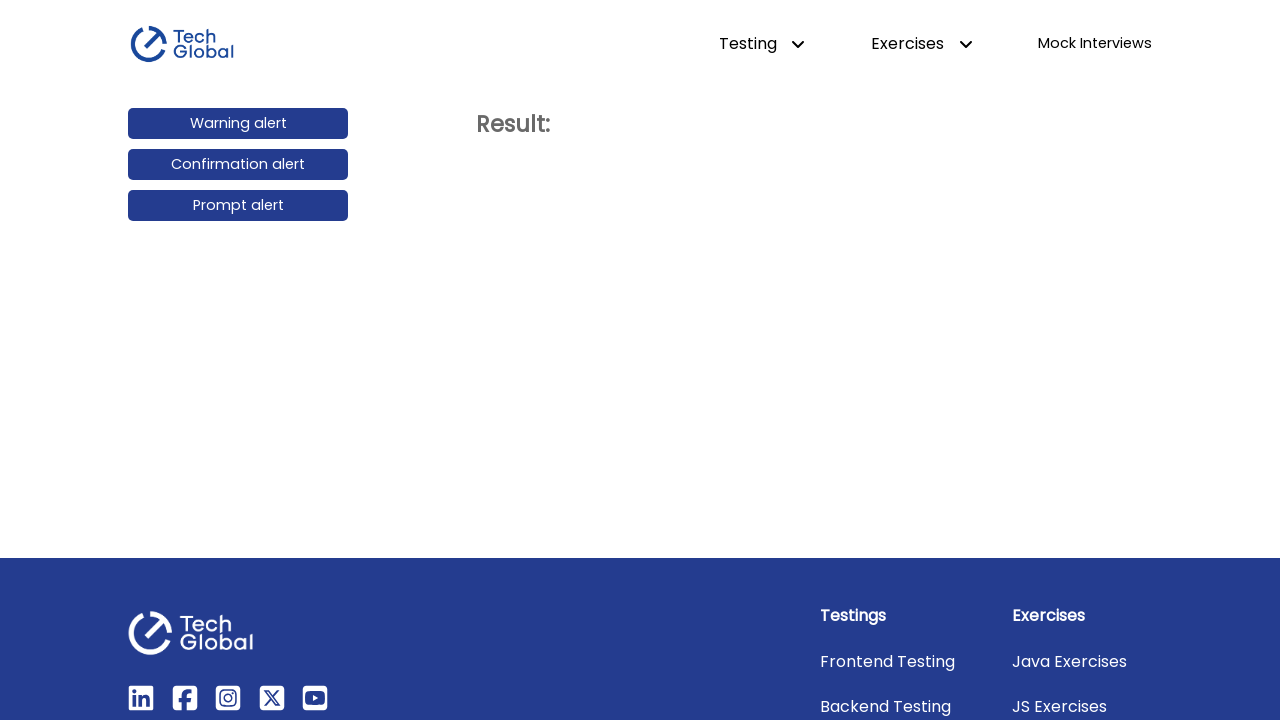

Set up dialog handler to dismiss confirmation alert
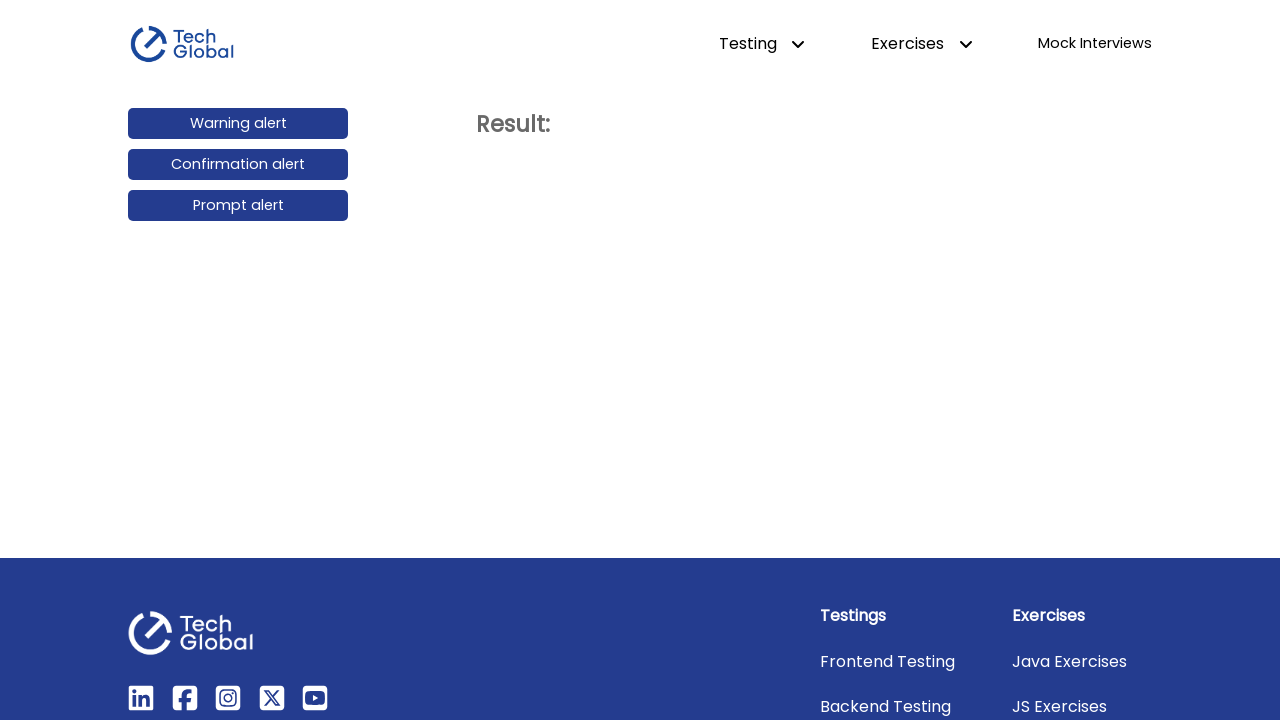

Clicked confirmation alert button at (238, 165) on #confirmation_alert
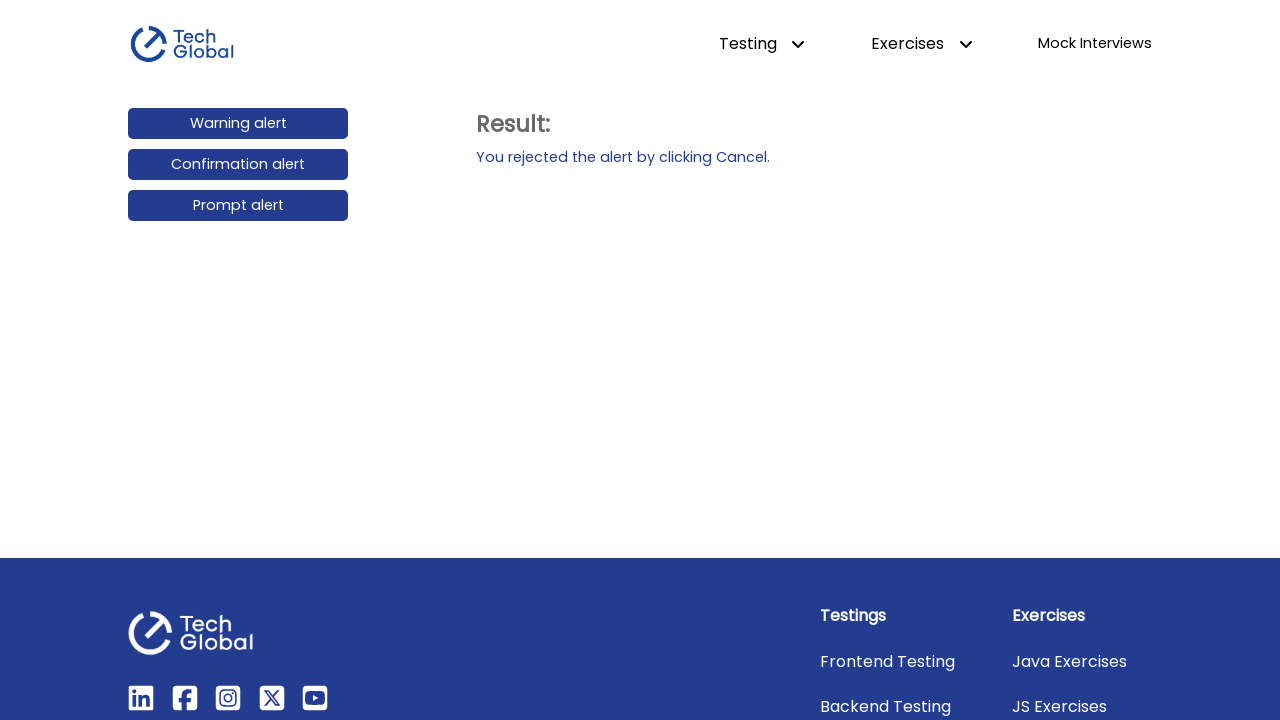

Waited for action text to update after dismissing alert
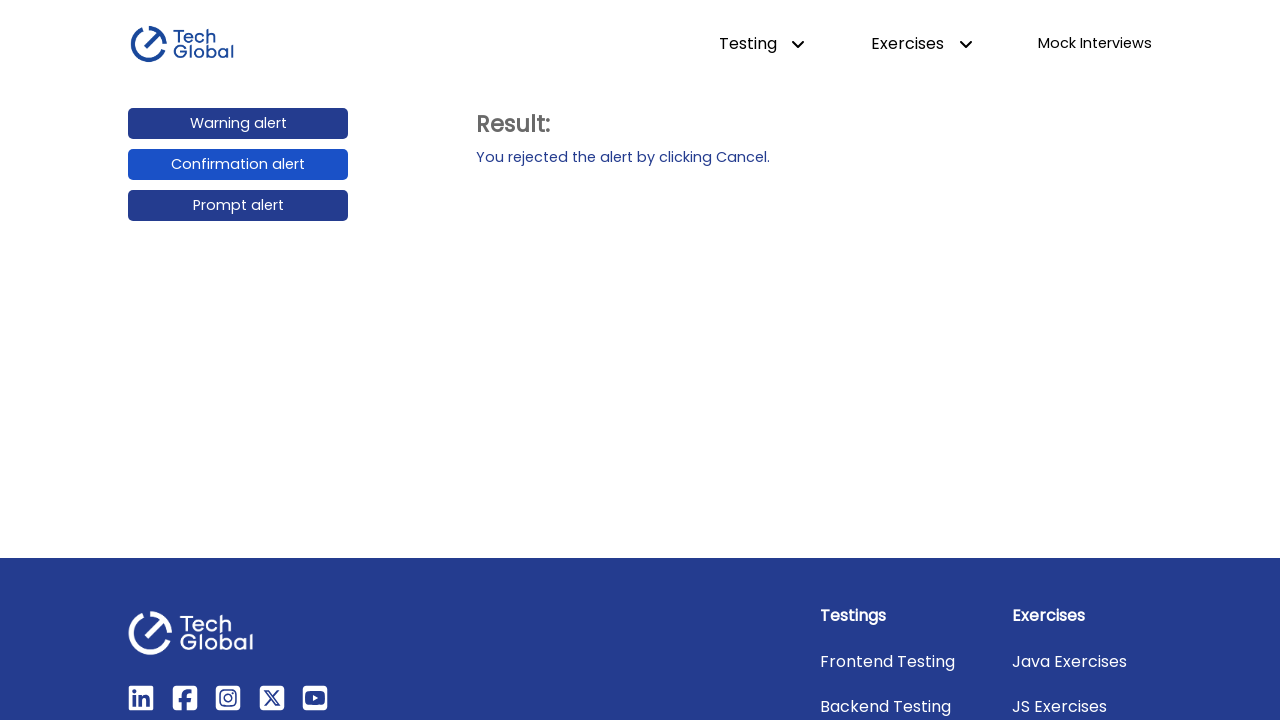

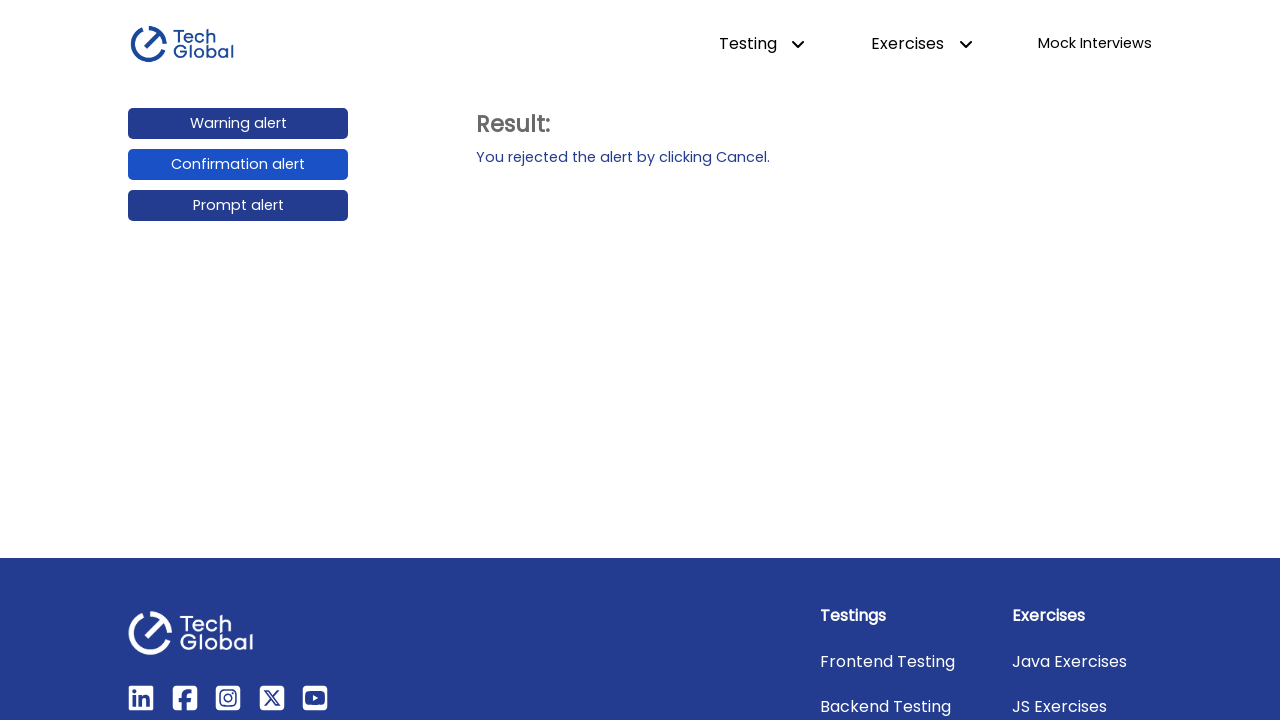